Tests double-click functionality by switching to an iframe, double-clicking on a paragraph element to trigger a JavaScript function

Starting URL: https://www.w3schools.com/jsref/tryit.asp?filename=tryjsref_ondblclick

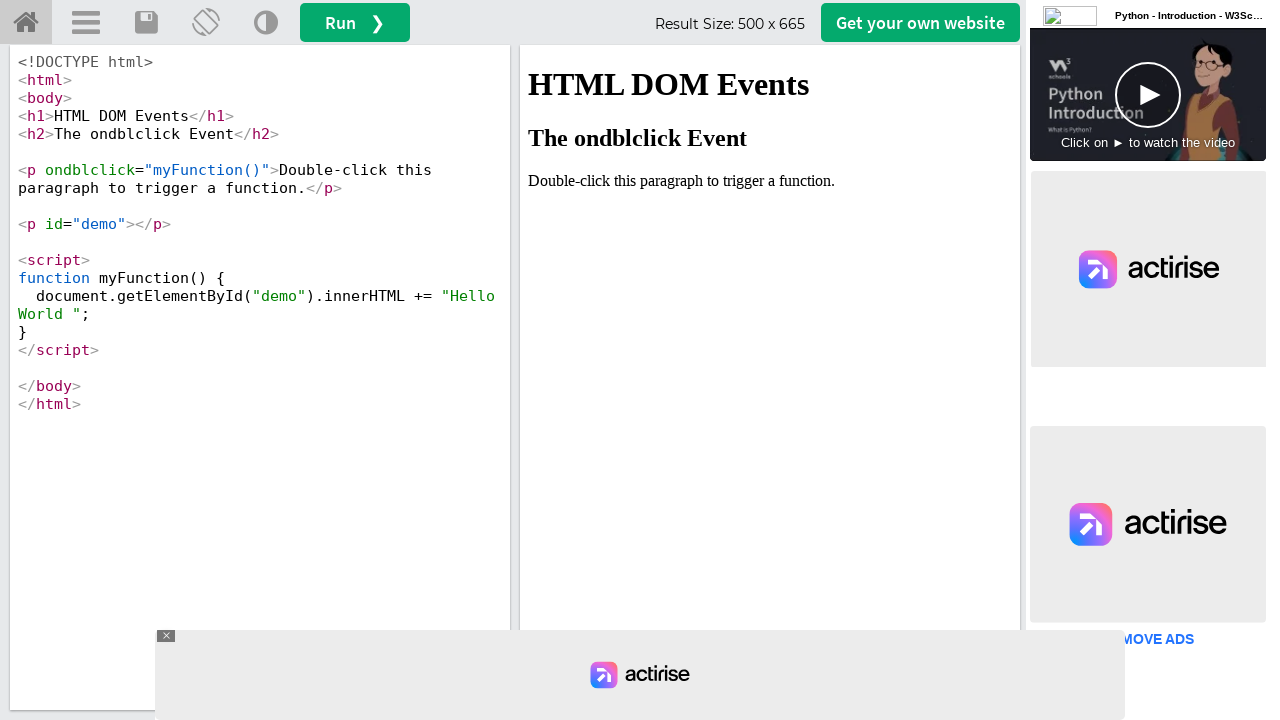

Waited for iframe with id 'iframeResult' to load
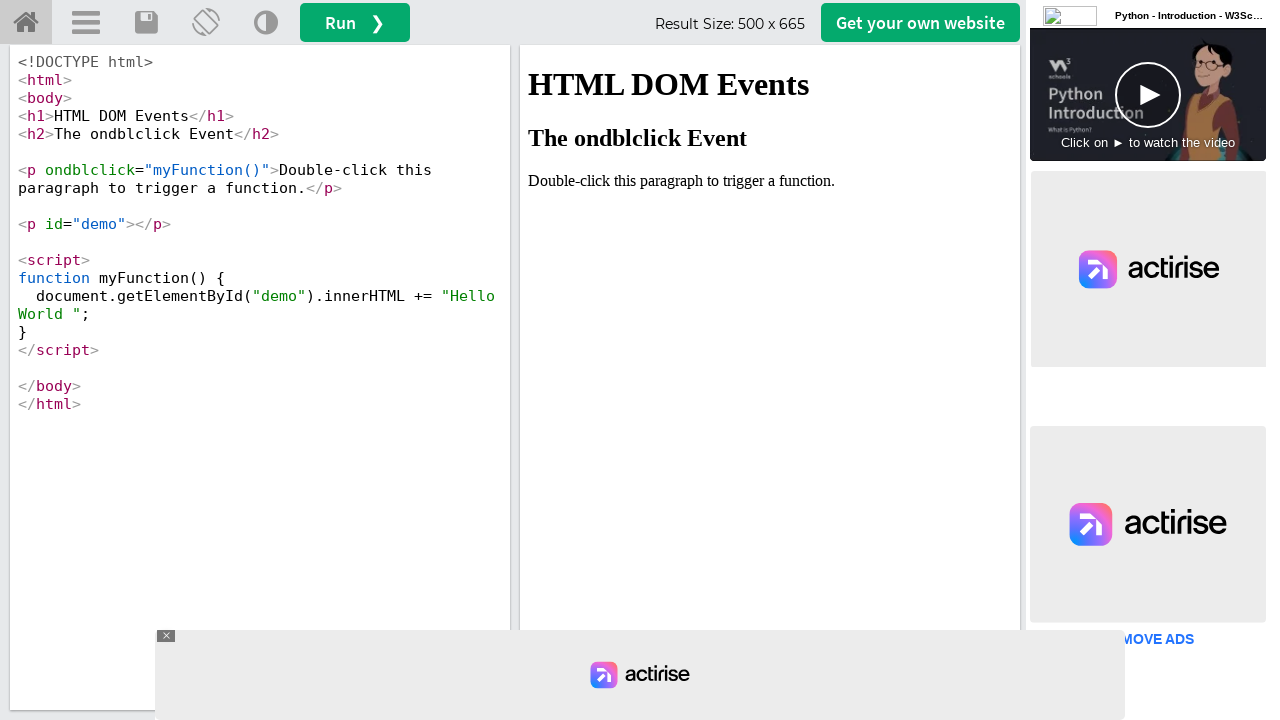

Located the iframe for interaction
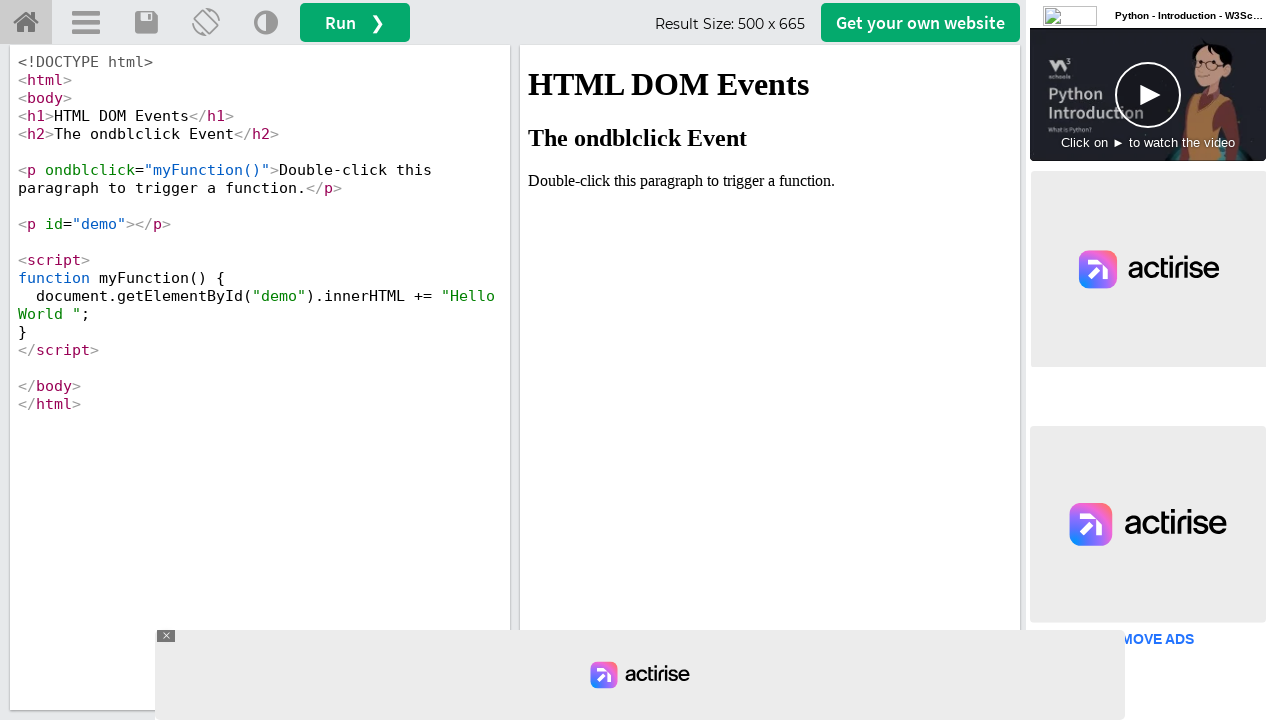

Located paragraph element within iframe
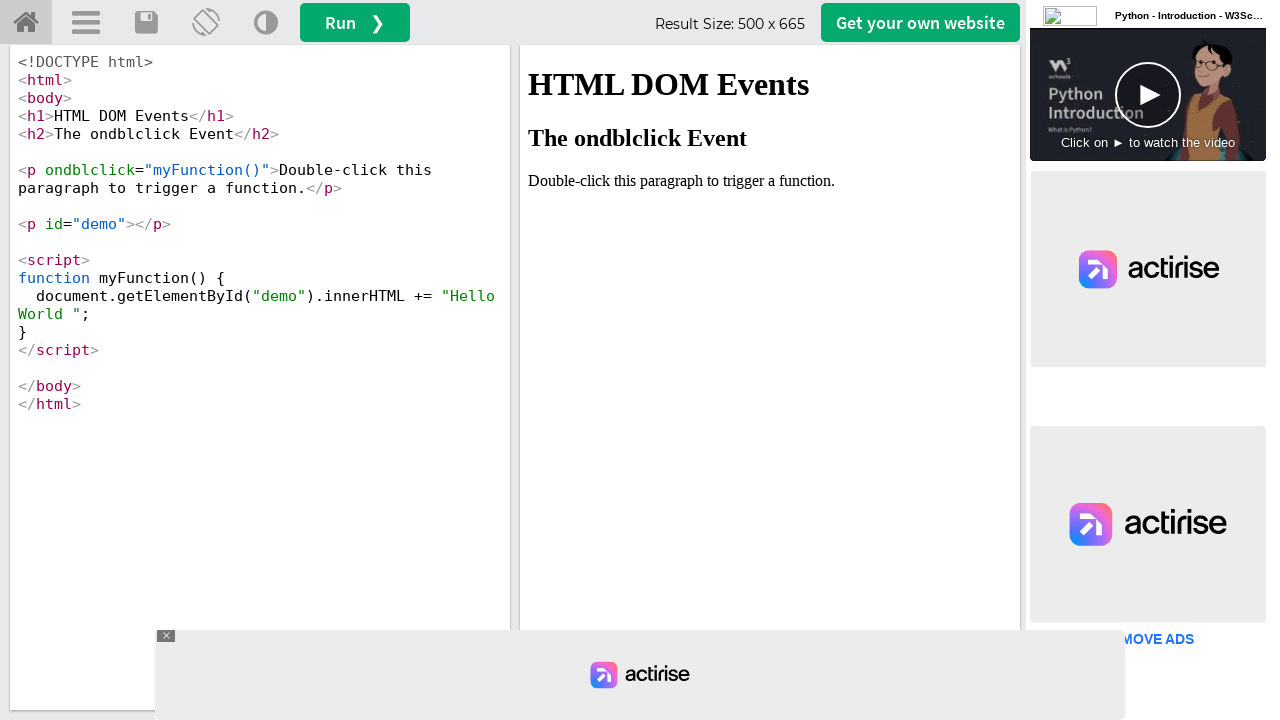

Double-clicked on the paragraph to trigger JavaScript function at (770, 181) on #iframeResult >> internal:control=enter-frame >> xpath=//p[.='Double-click this 
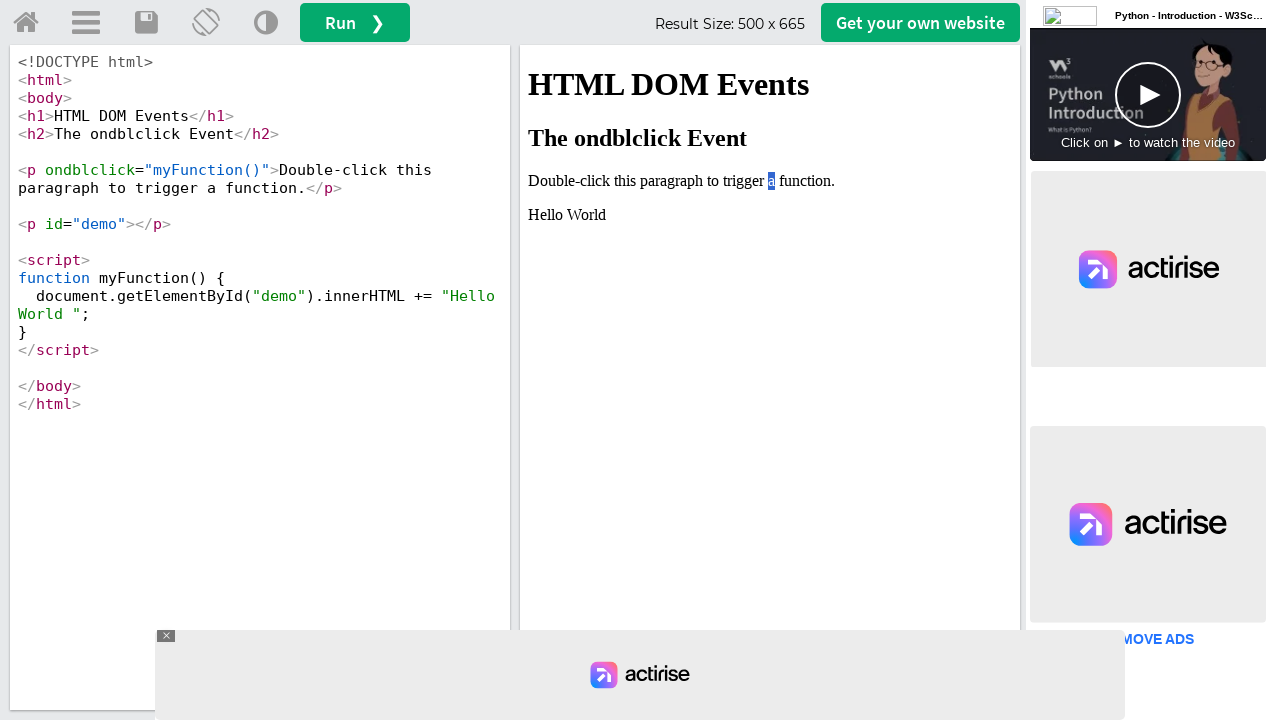

Located 'Hello World' text element in iframe
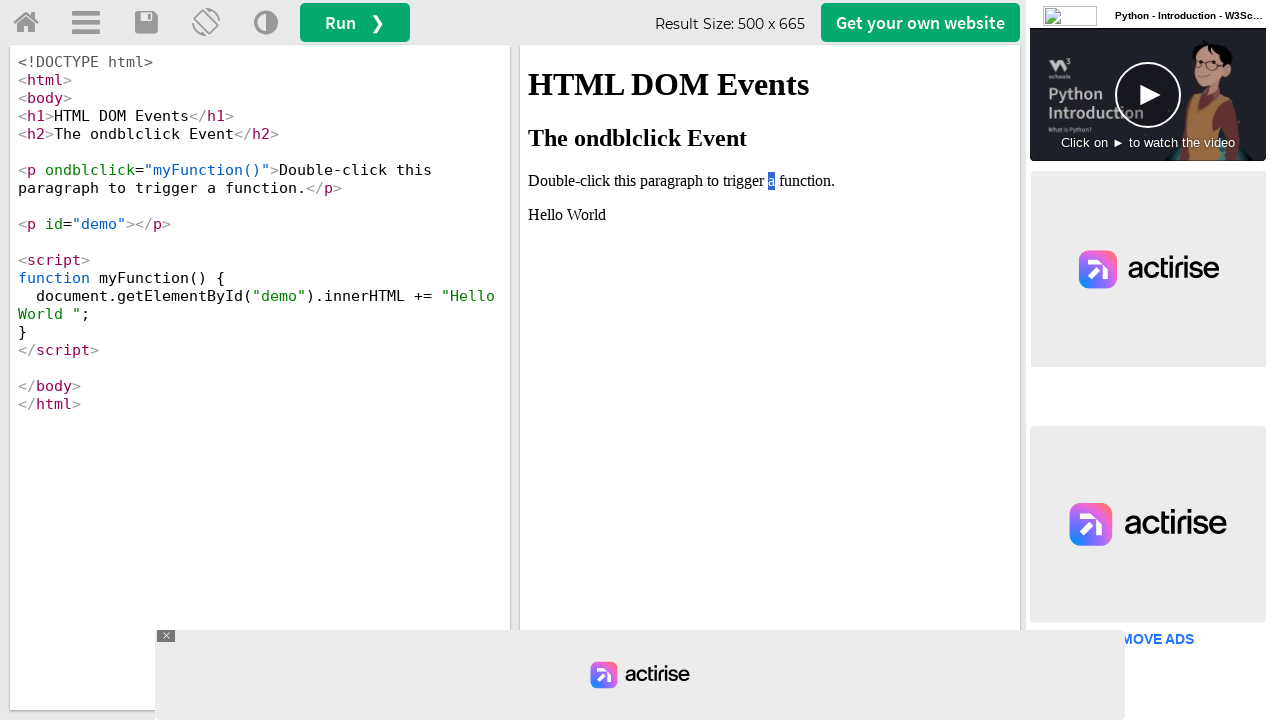

'Hello World' text became visible, confirming double-click function executed successfully
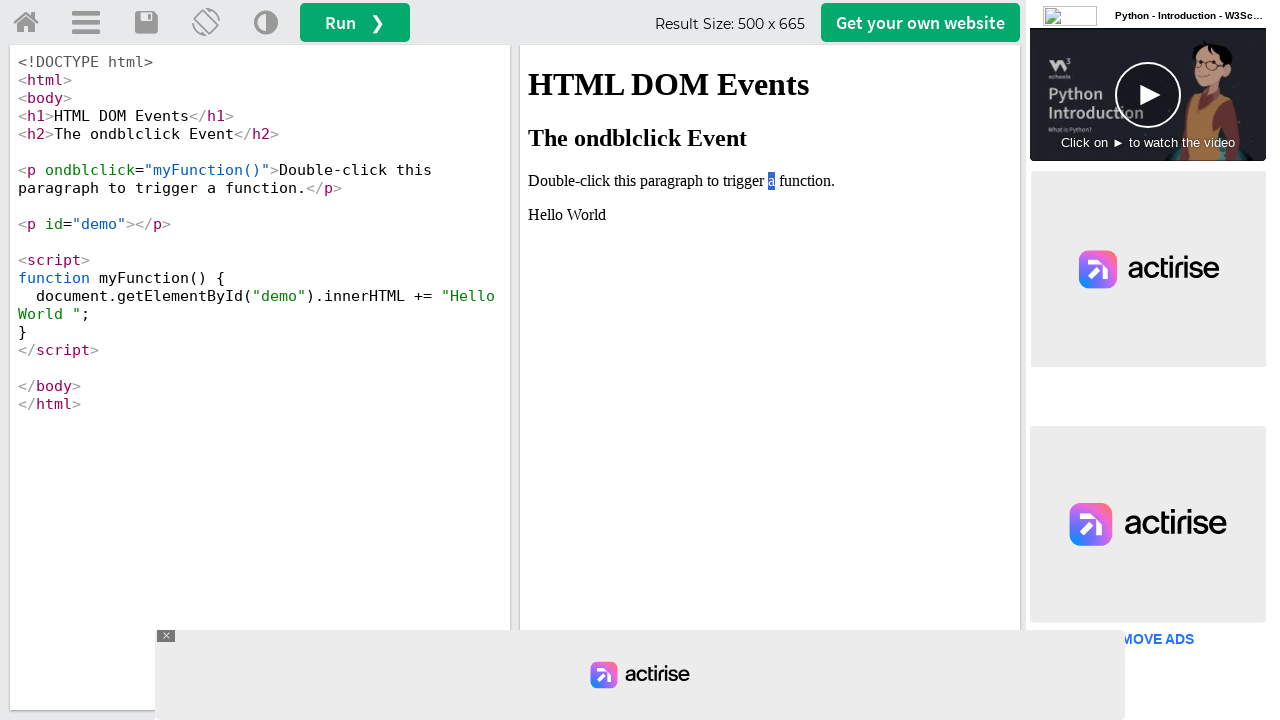

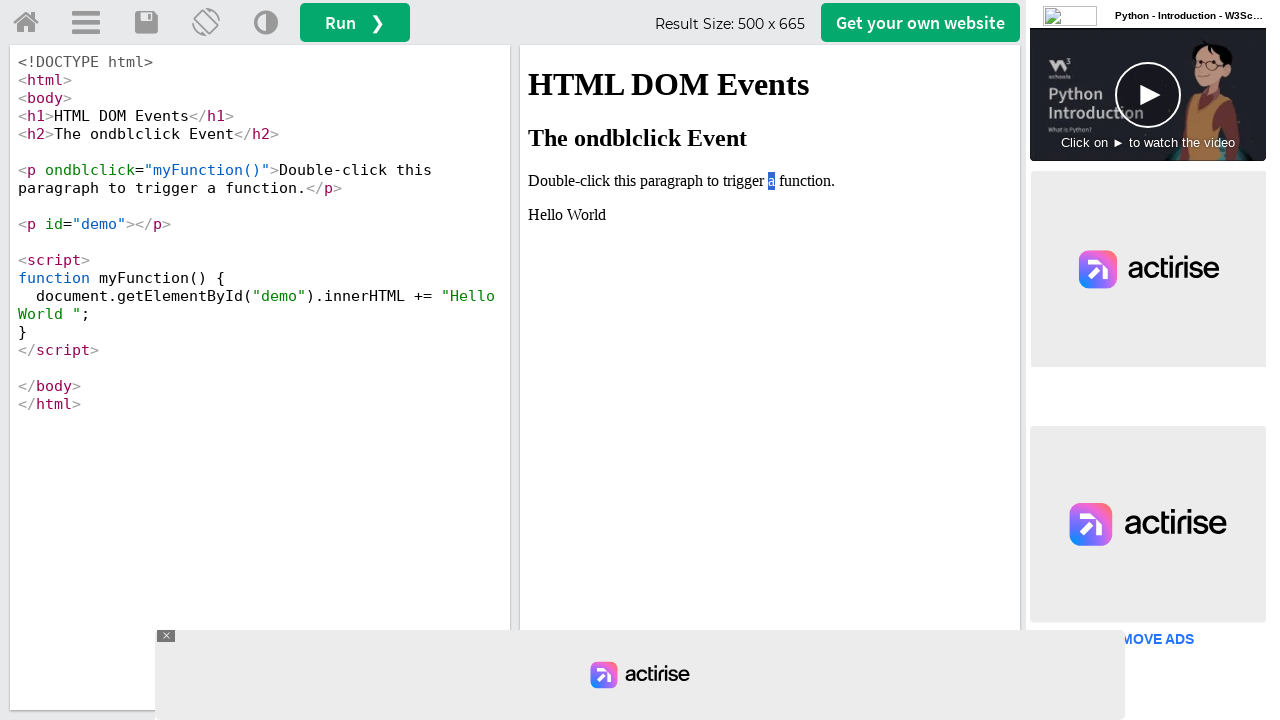